Tests web table interaction by selecting checkboxes for specific users and extracting row data from the table

Starting URL: https://selectorshub.com/xpath-practice-page/

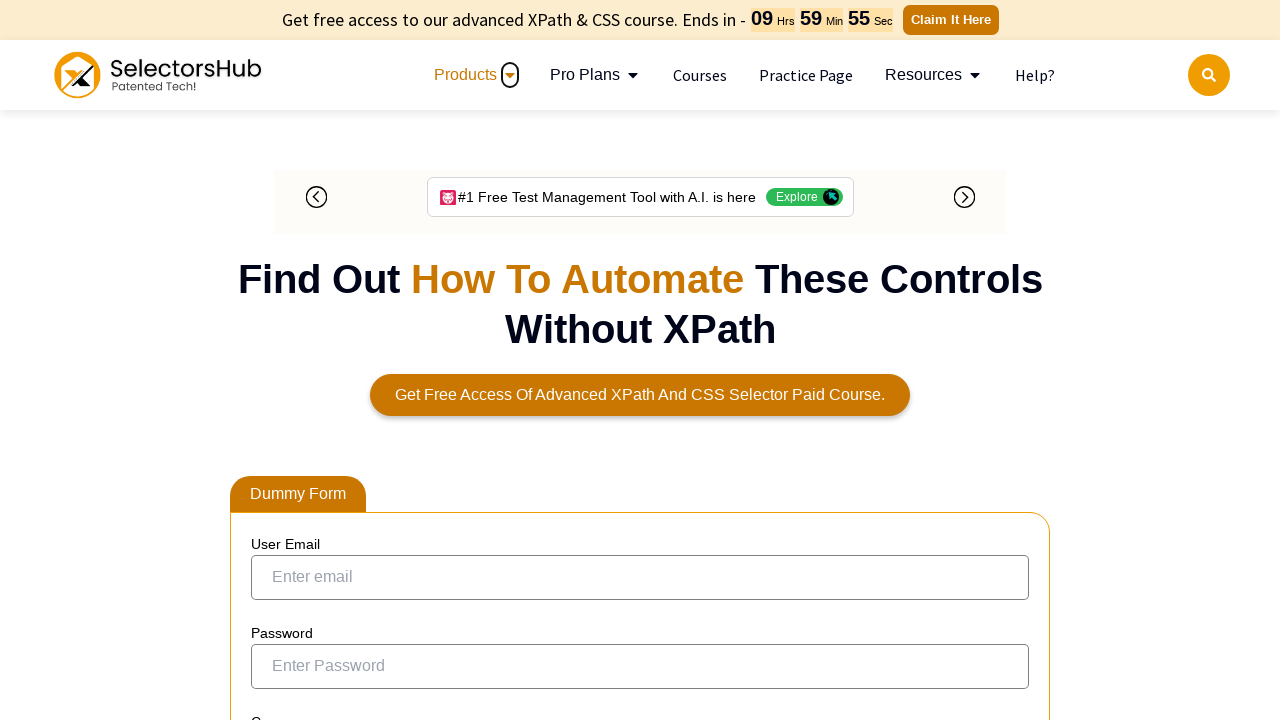

Selected checkbox for Joe.Root user at (274, 360) on xpath=//a[text()='Joe.Root']/ancestor::tr//input[@type='checkbox']
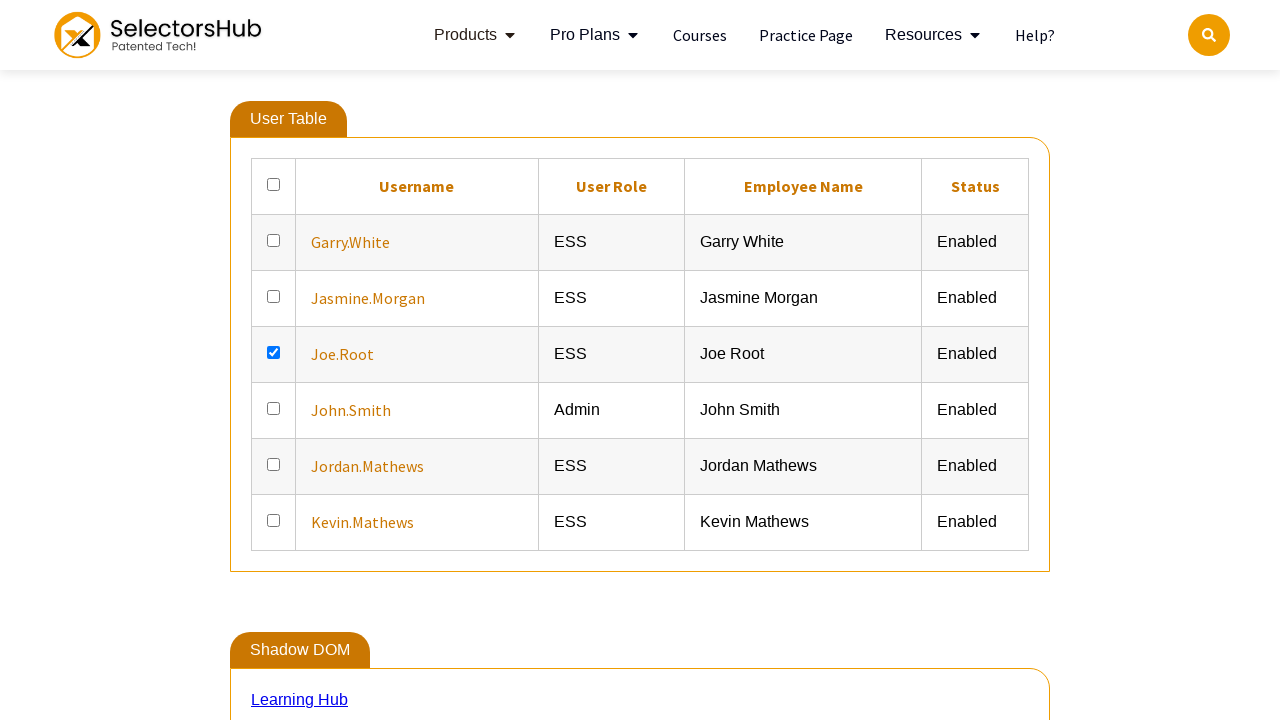

Selected checkbox for John.Smith user at (274, 408) on xpath=//a[text()='John.Smith']/ancestor::tr//input[@type='checkbox']
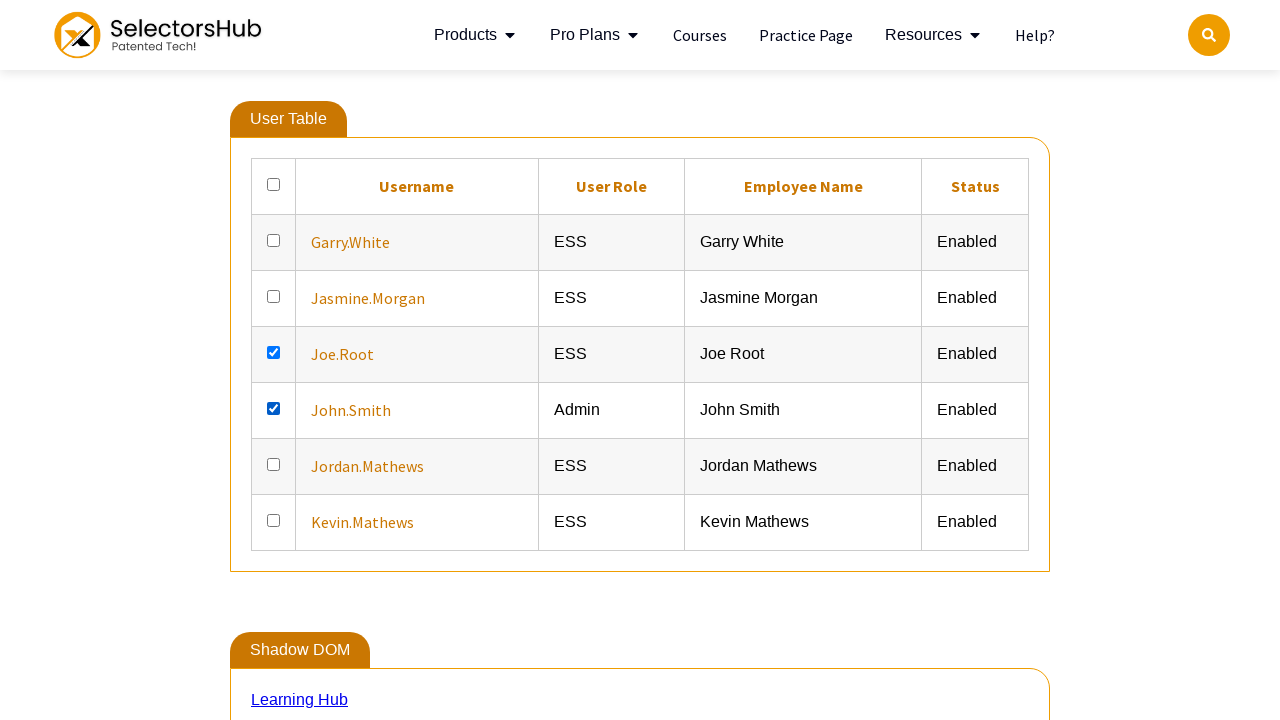

Extracted row data for Joe.Root user from table
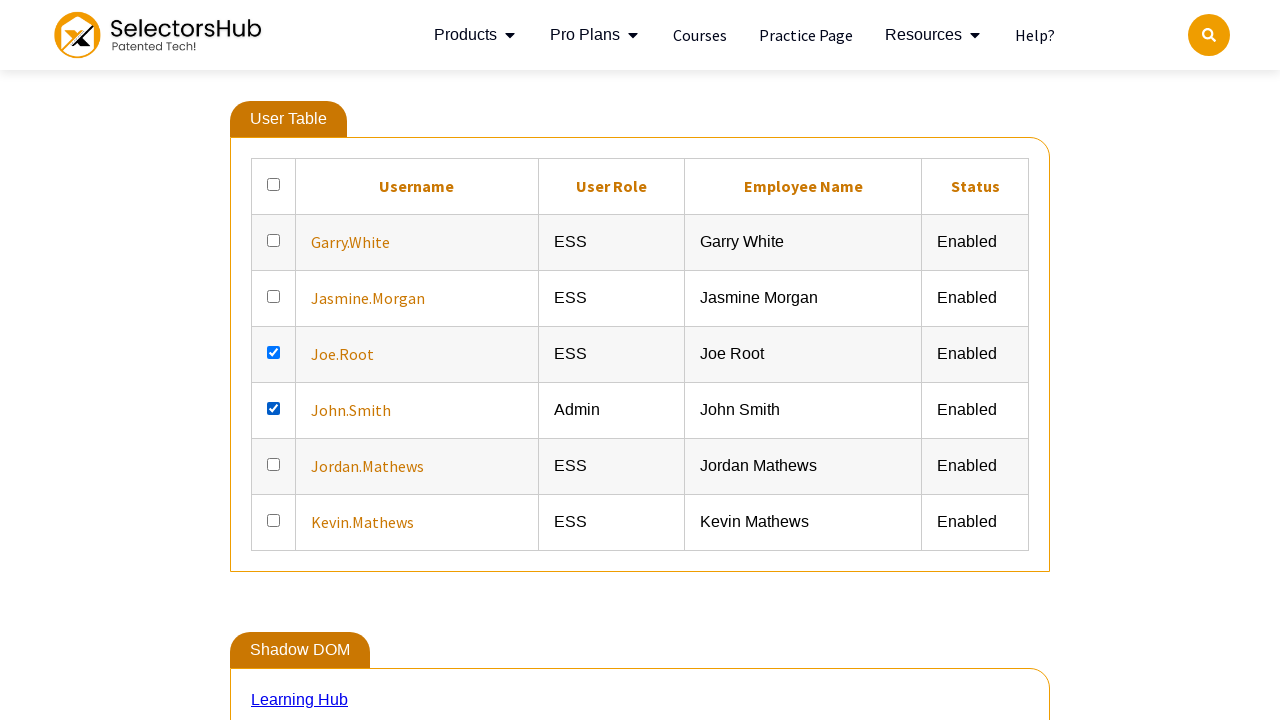

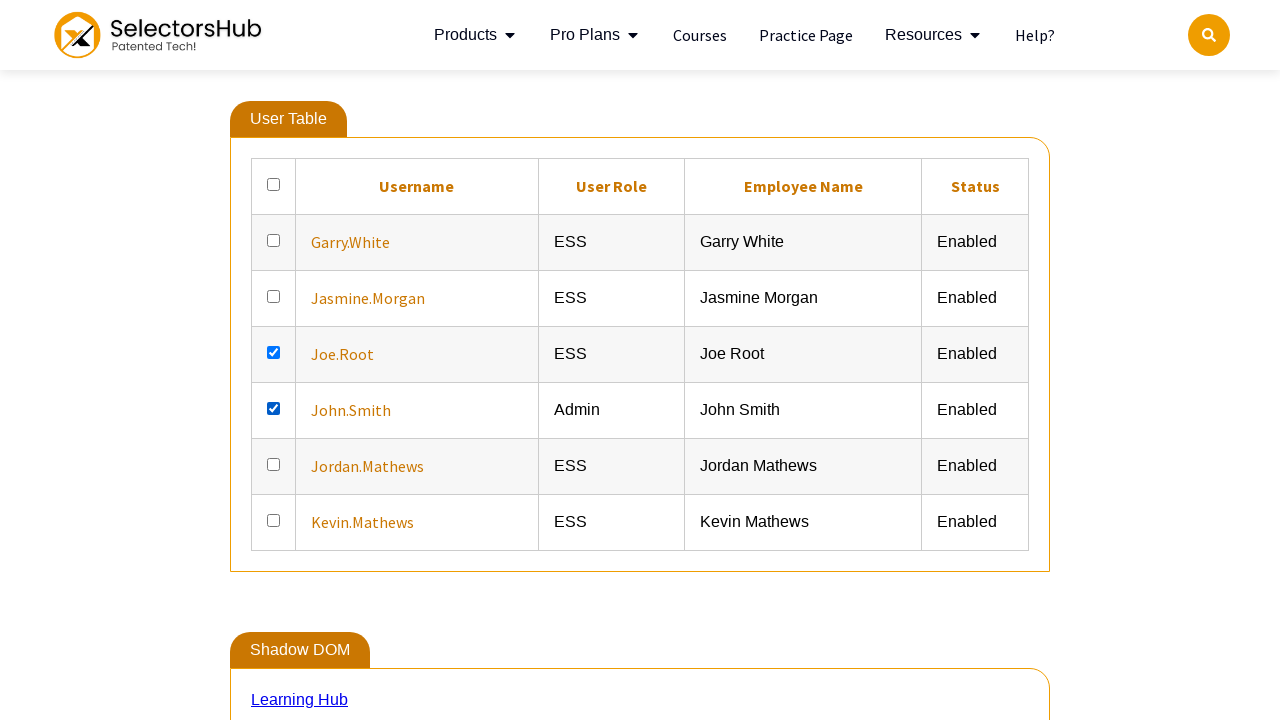